Tests page scrolling functionality by scrolling the window and then scrolling within a fixed-header table, followed by verifying that the sum of amounts in the table matches the displayed total.

Starting URL: https://rahulshettyacademy.com/AutomationPractice/

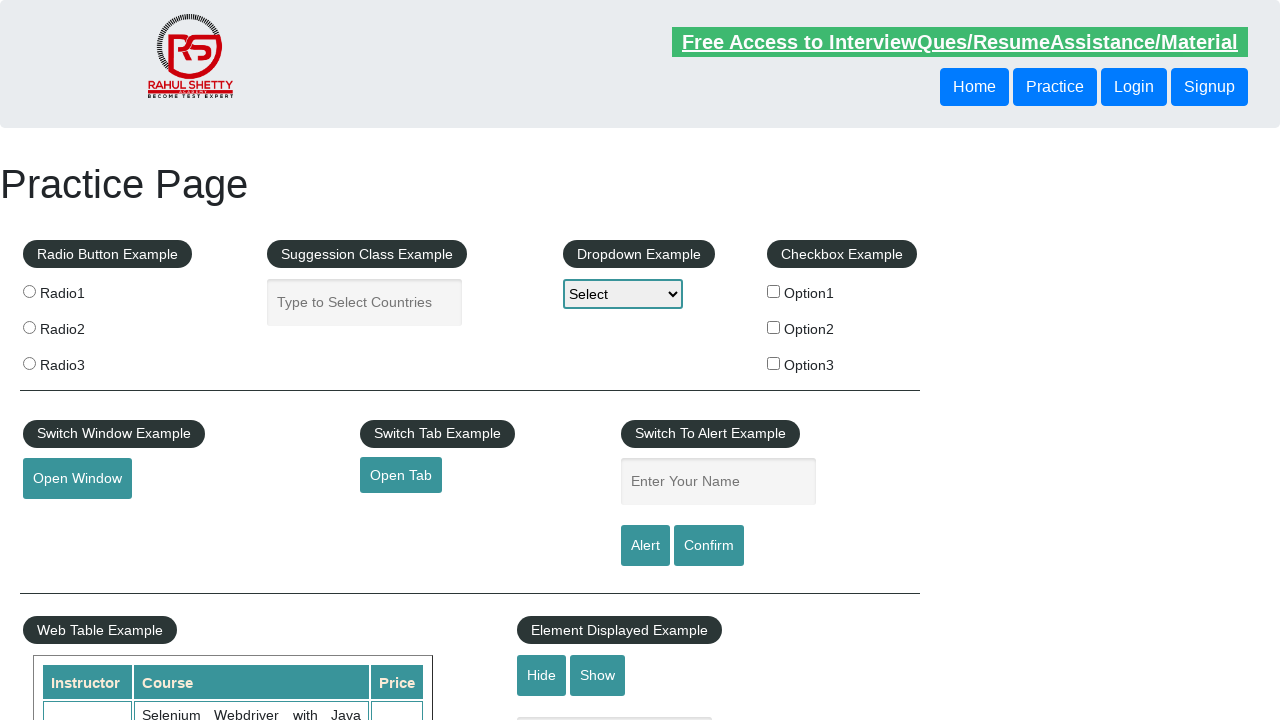

Scrolled window down by 500 pixels
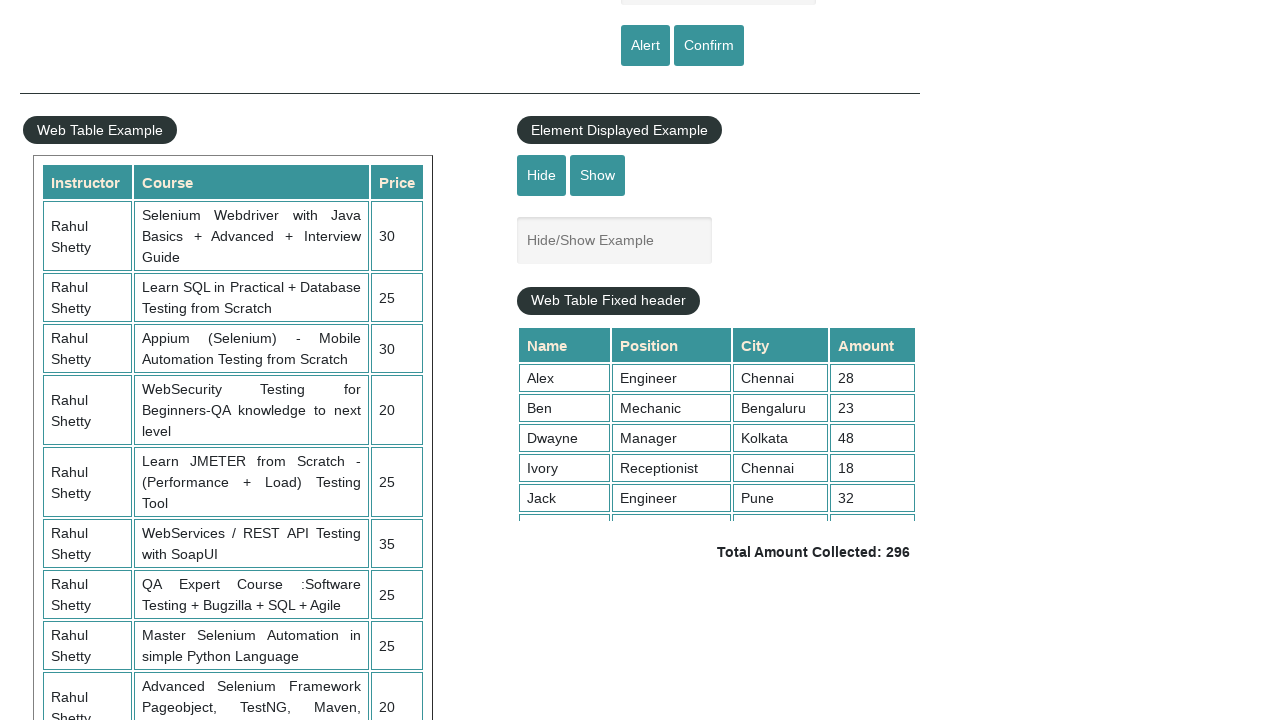

Waited for initial scroll to complete
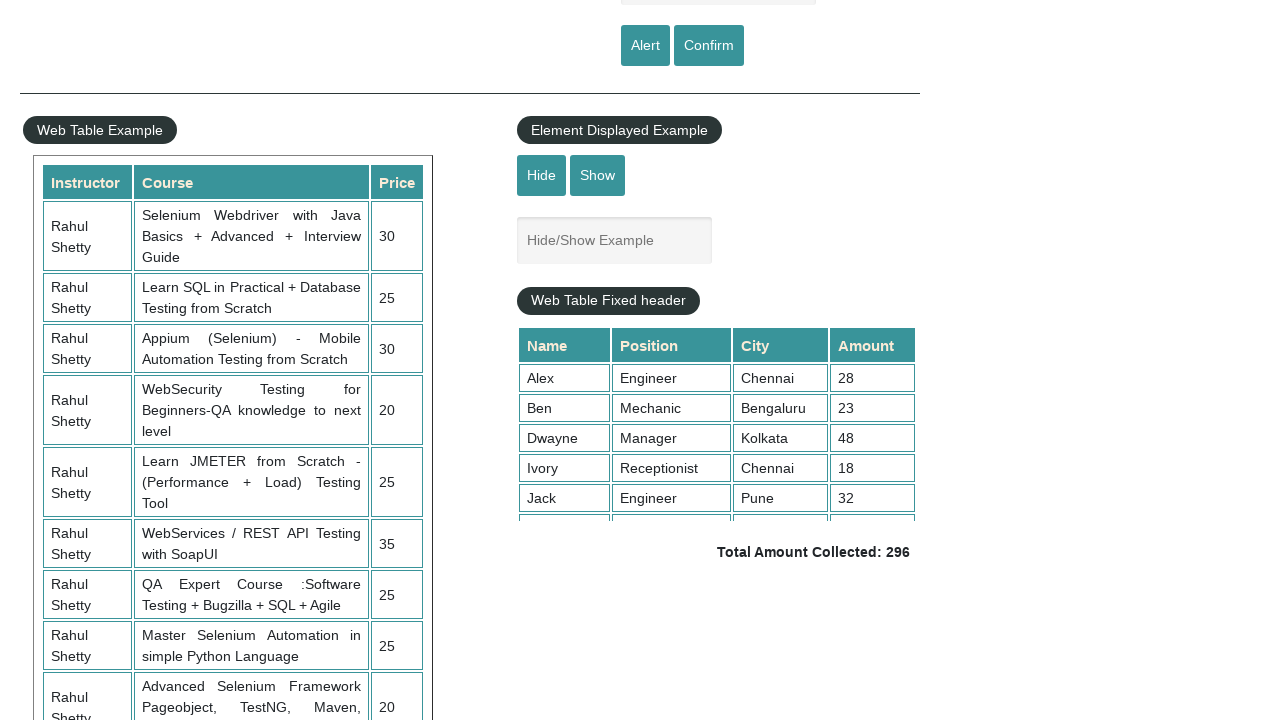

Scrolled within fixed-header table to bottom
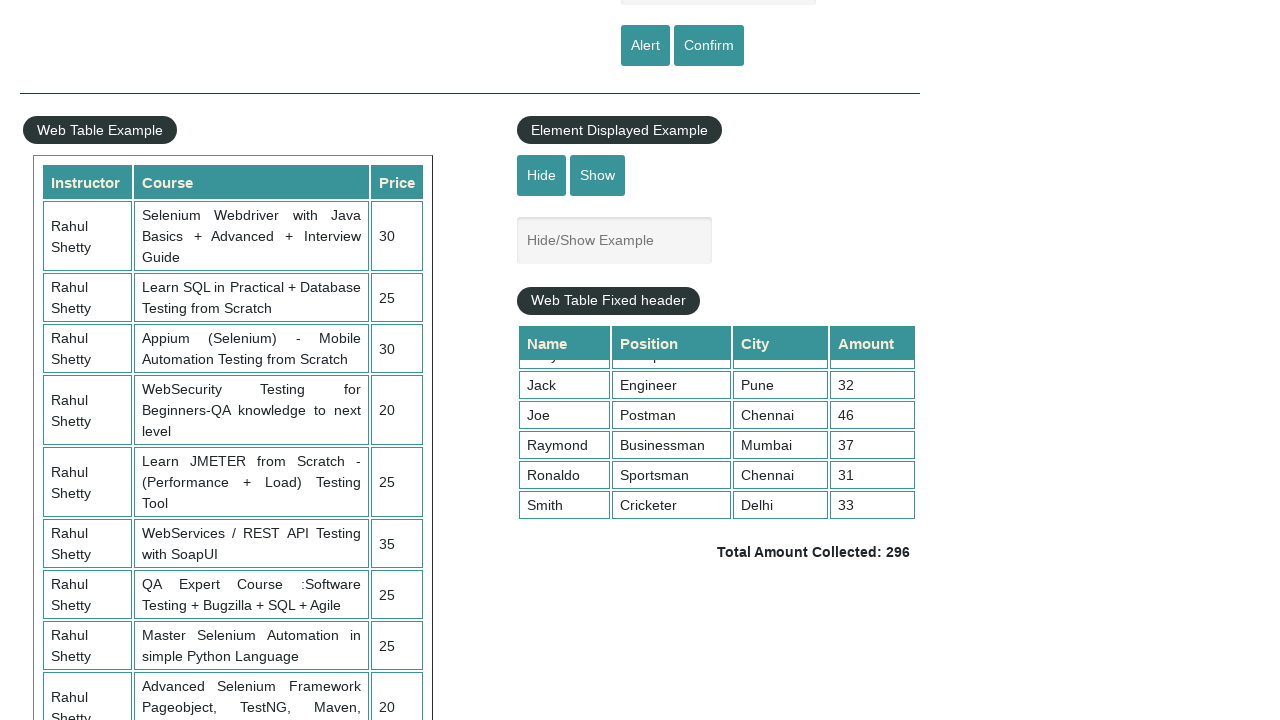

Waited for table scroll to complete
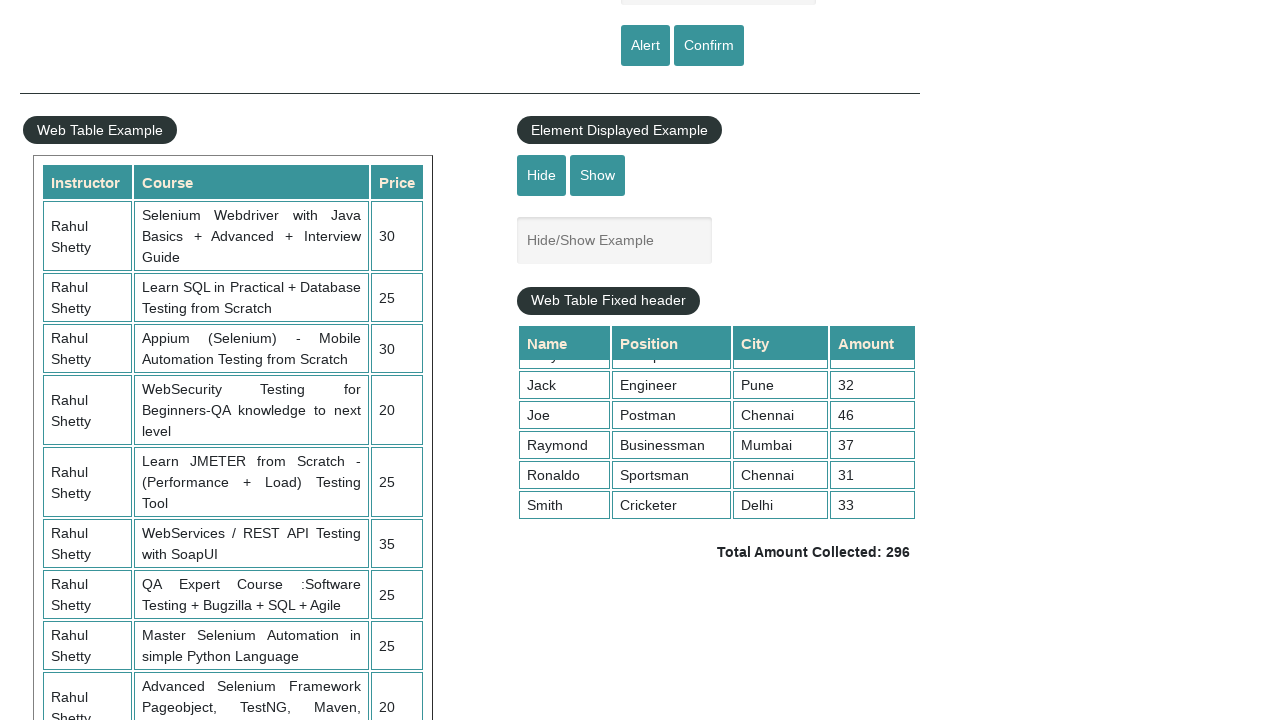

Retrieved all amount cells from table fourth column
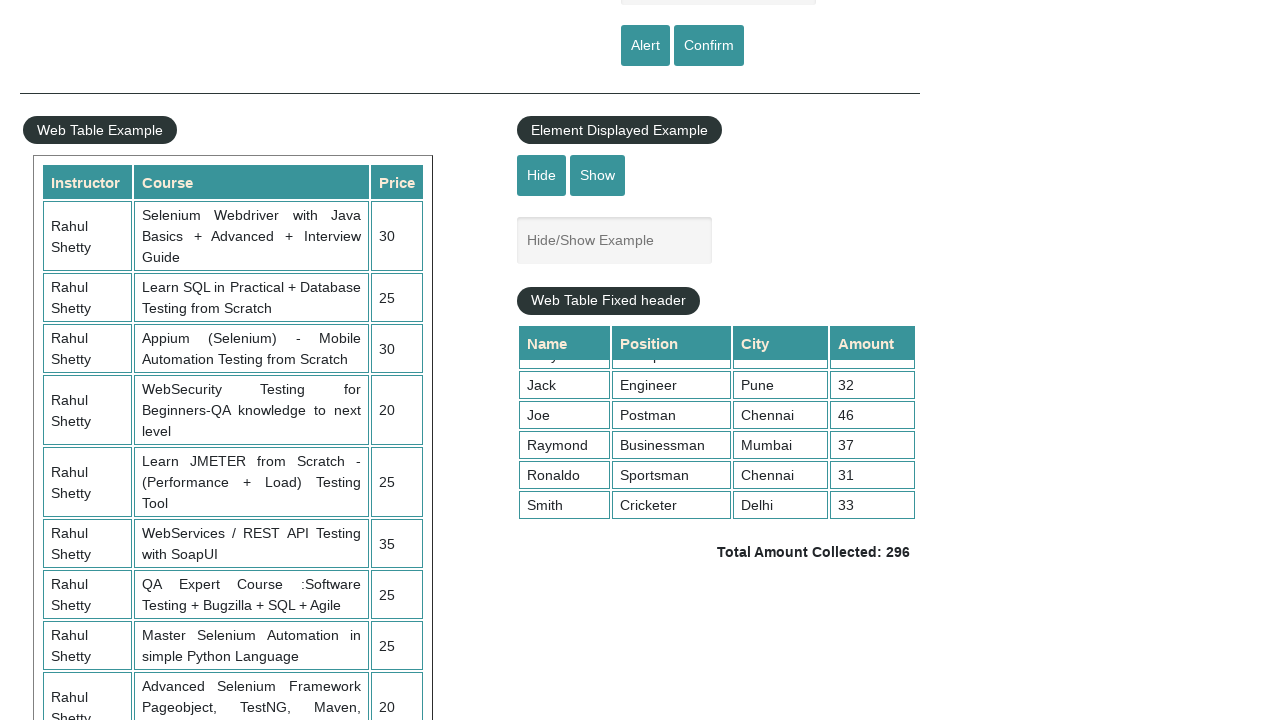

Calculated sum of all table amounts: 296
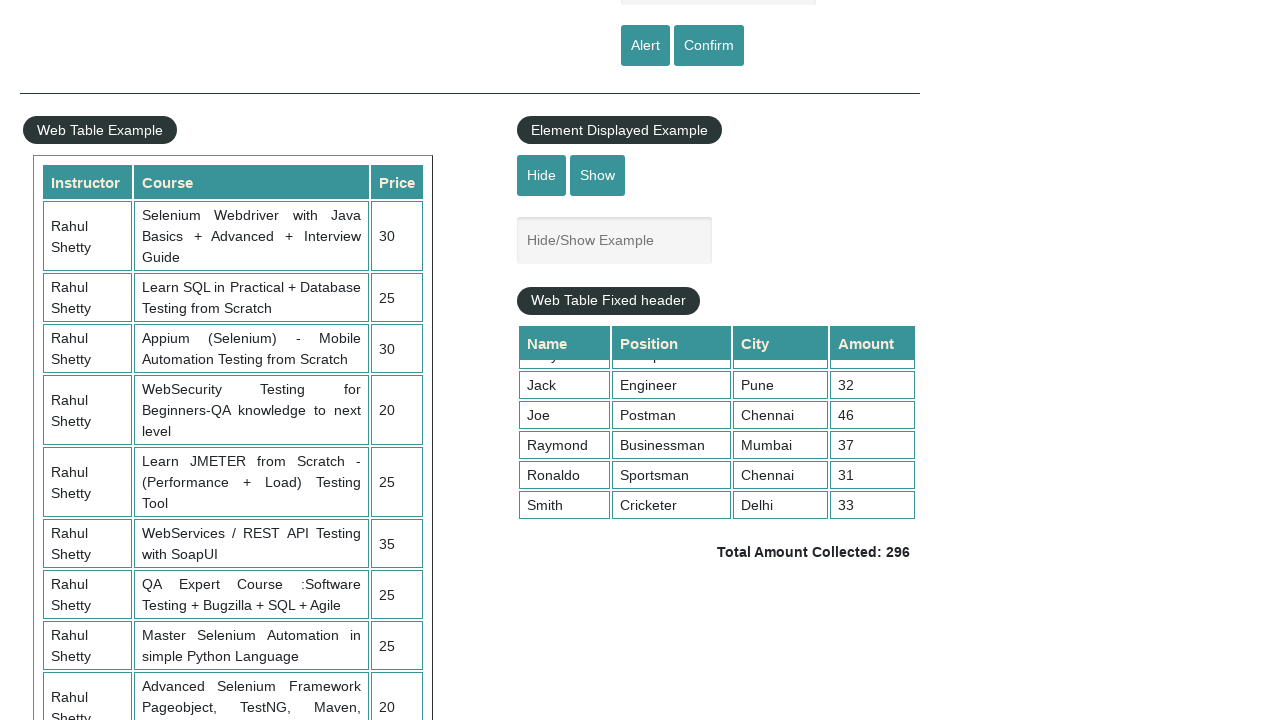

Retrieved total amount text from page
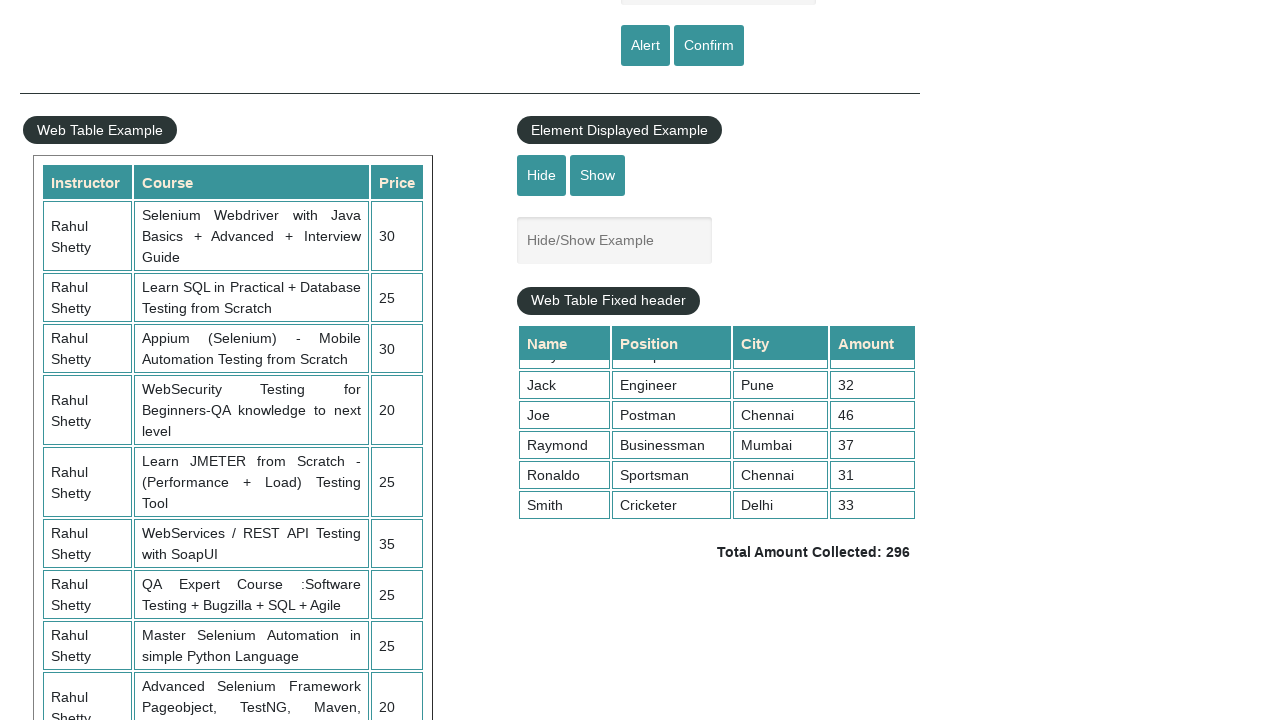

Extracted expected sum from total amount: 296
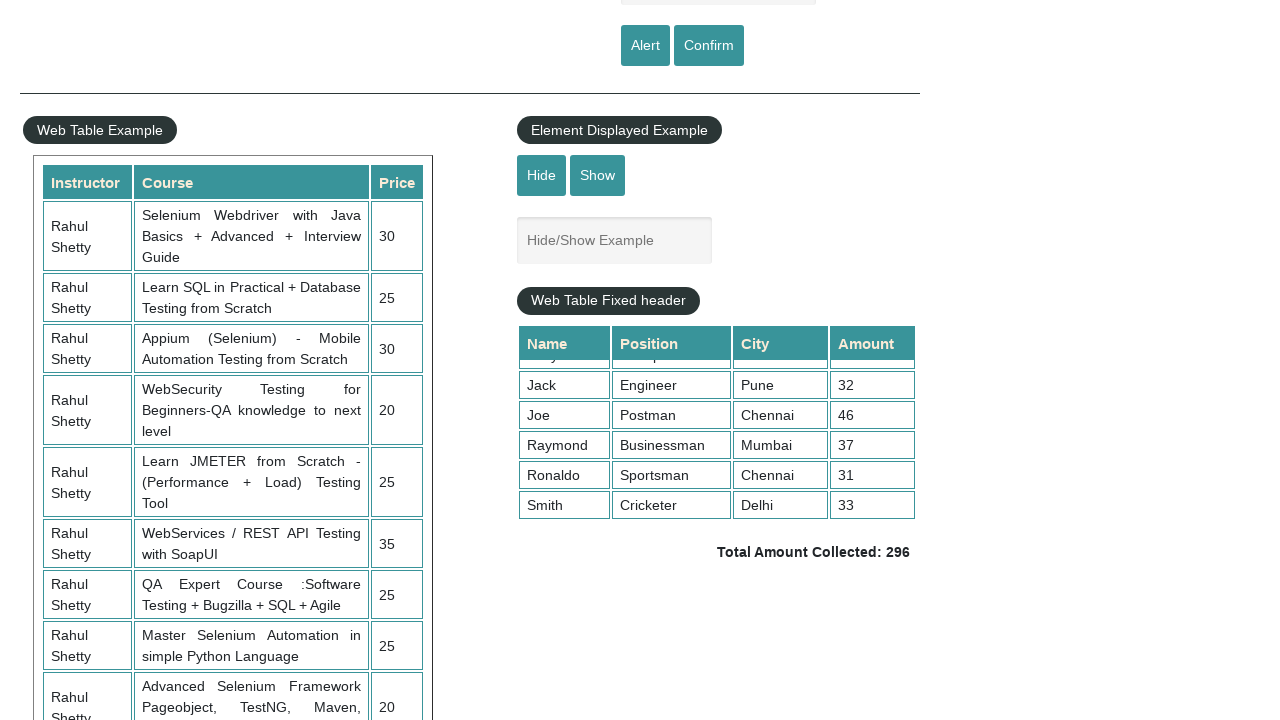

Verified that calculated sum (296) matches displayed total (296)
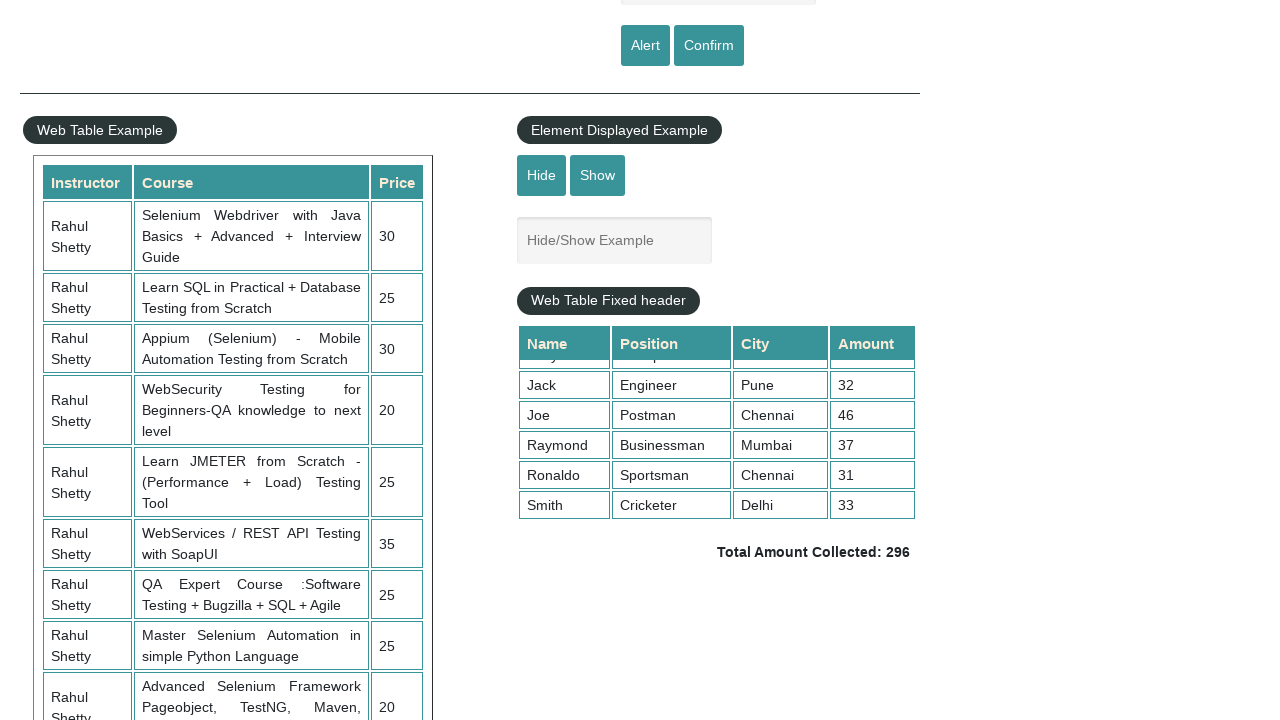

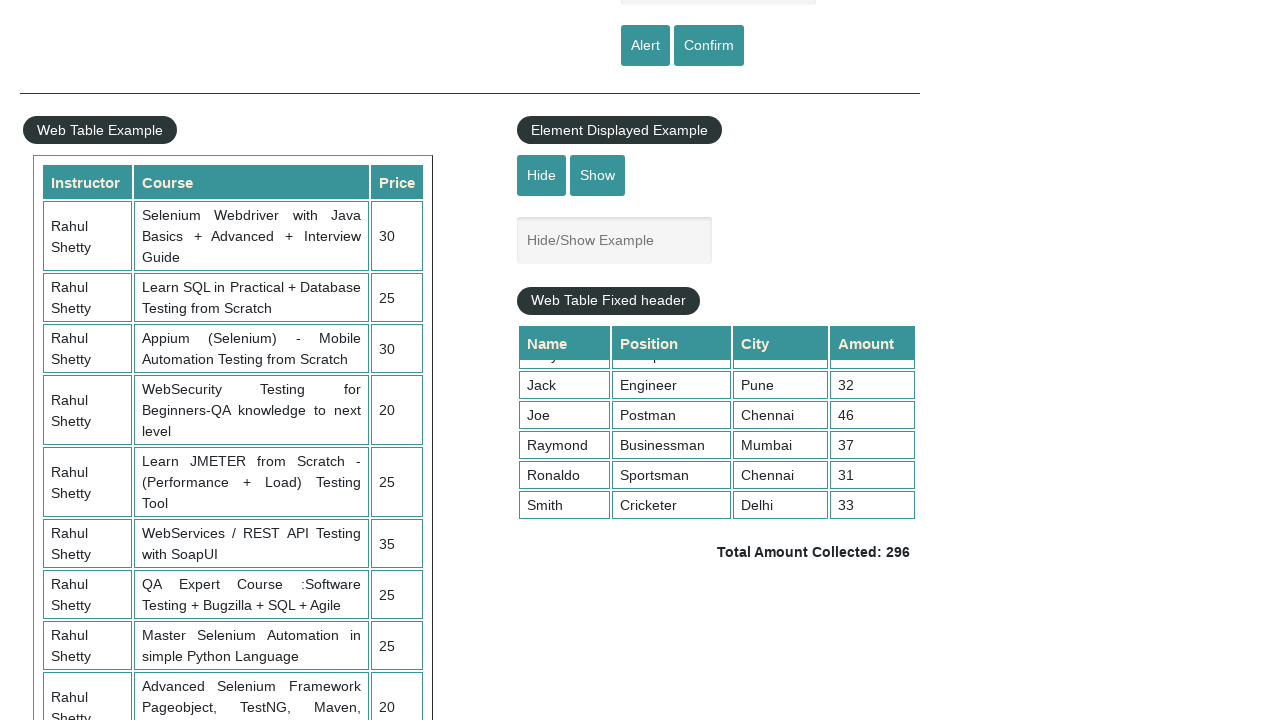